Tests marking individual items as complete by checking their toggle buttons

Starting URL: https://demo.playwright.dev/todomvc

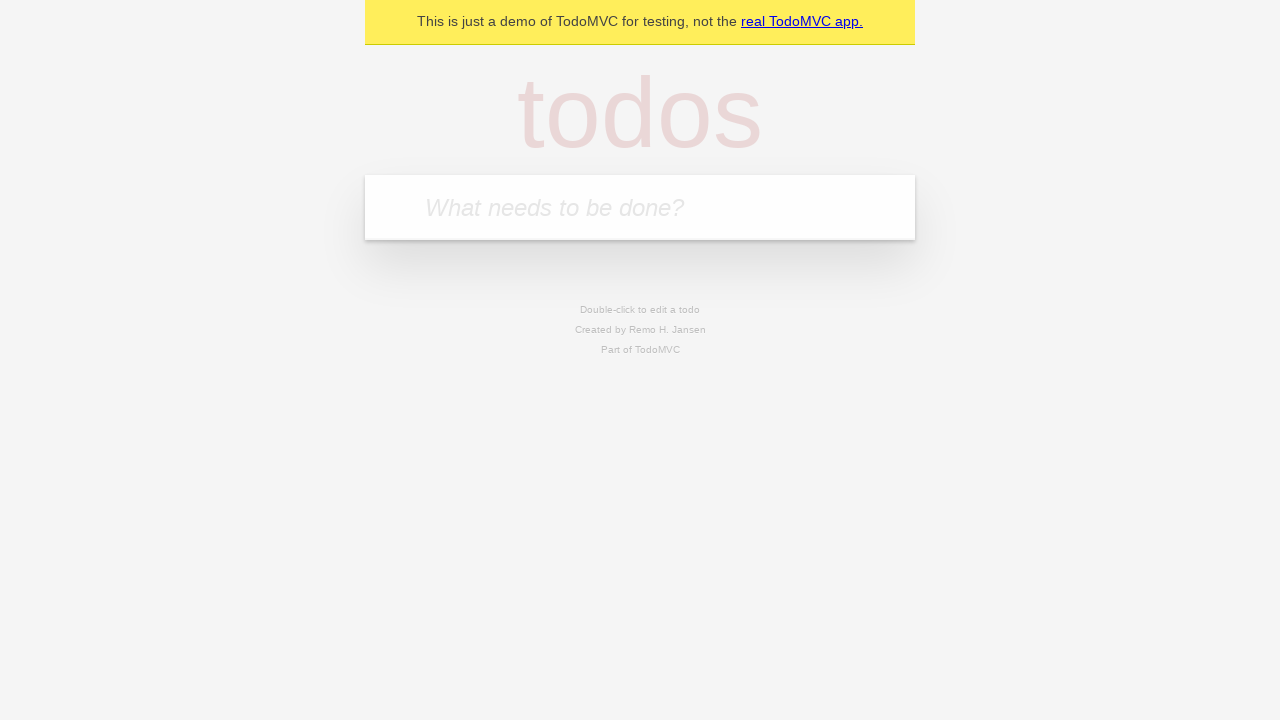

Filled new todo input with 'buy some cheese' on .new-todo
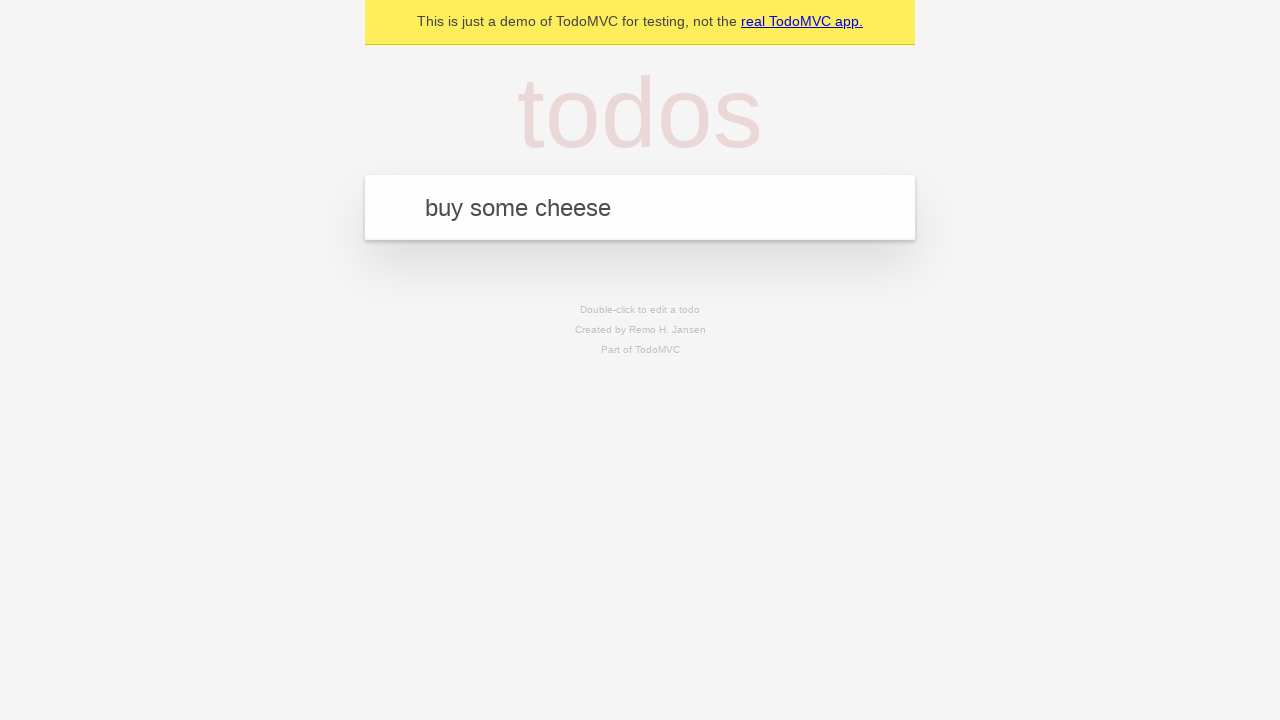

Pressed Enter to create first todo item on .new-todo
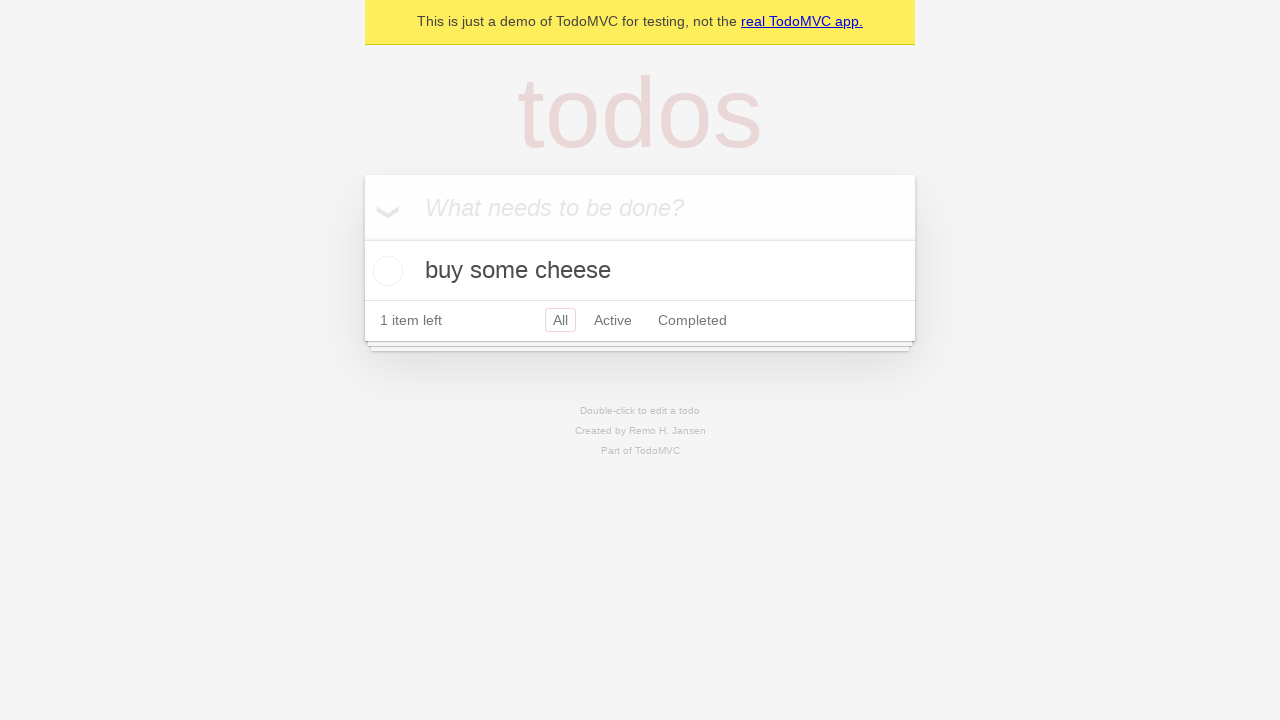

Filled new todo input with 'feed the cat' on .new-todo
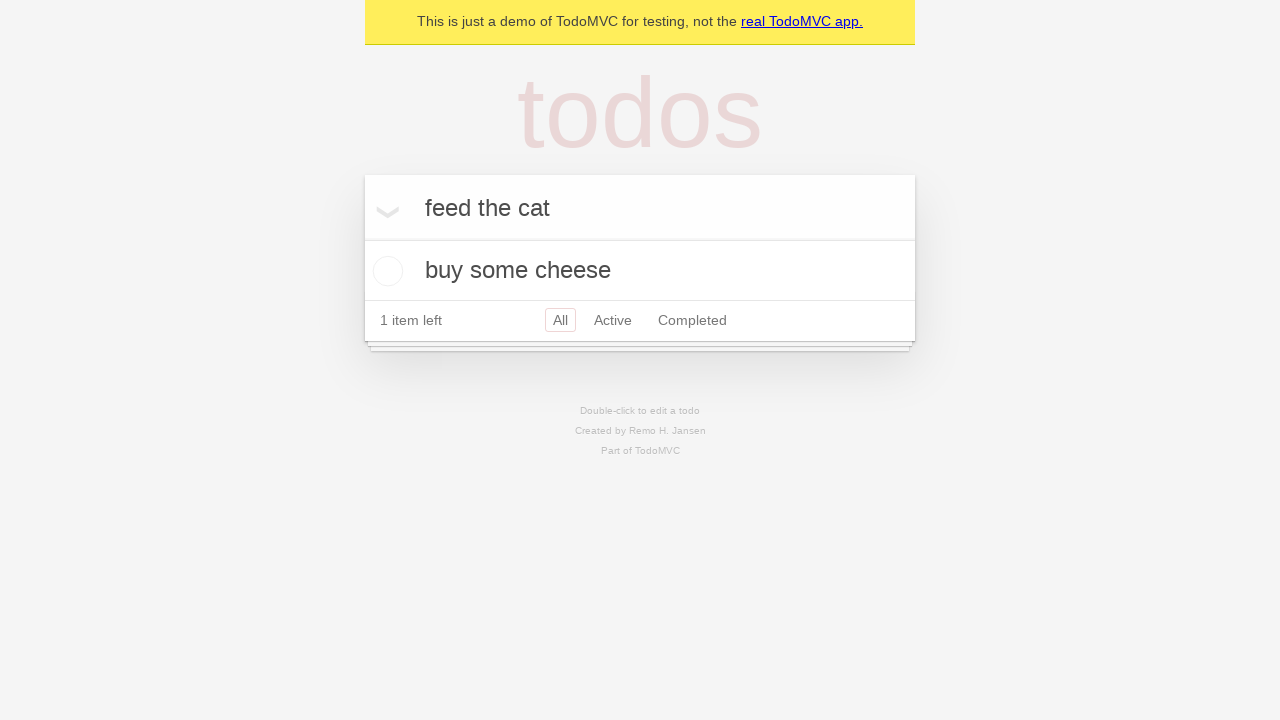

Pressed Enter to create second todo item on .new-todo
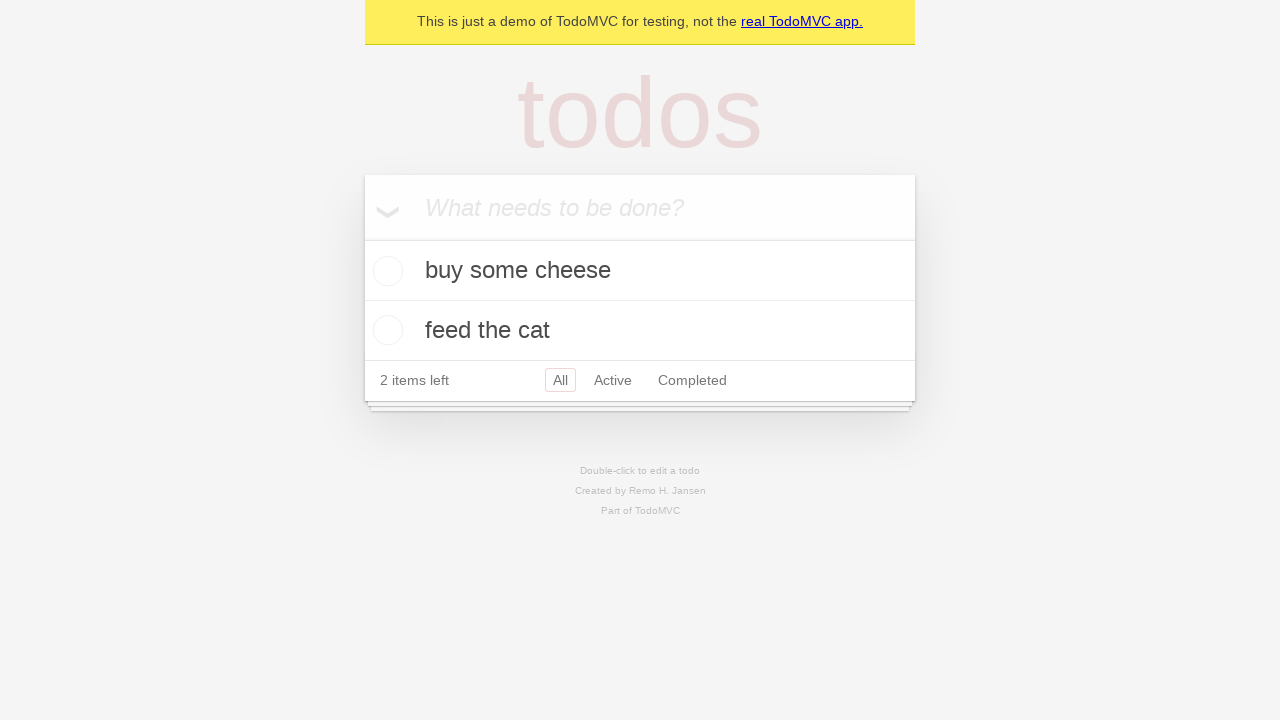

Marked first todo item as complete by checking its toggle button at (385, 271) on .todo-list li >> nth=0 >> .toggle
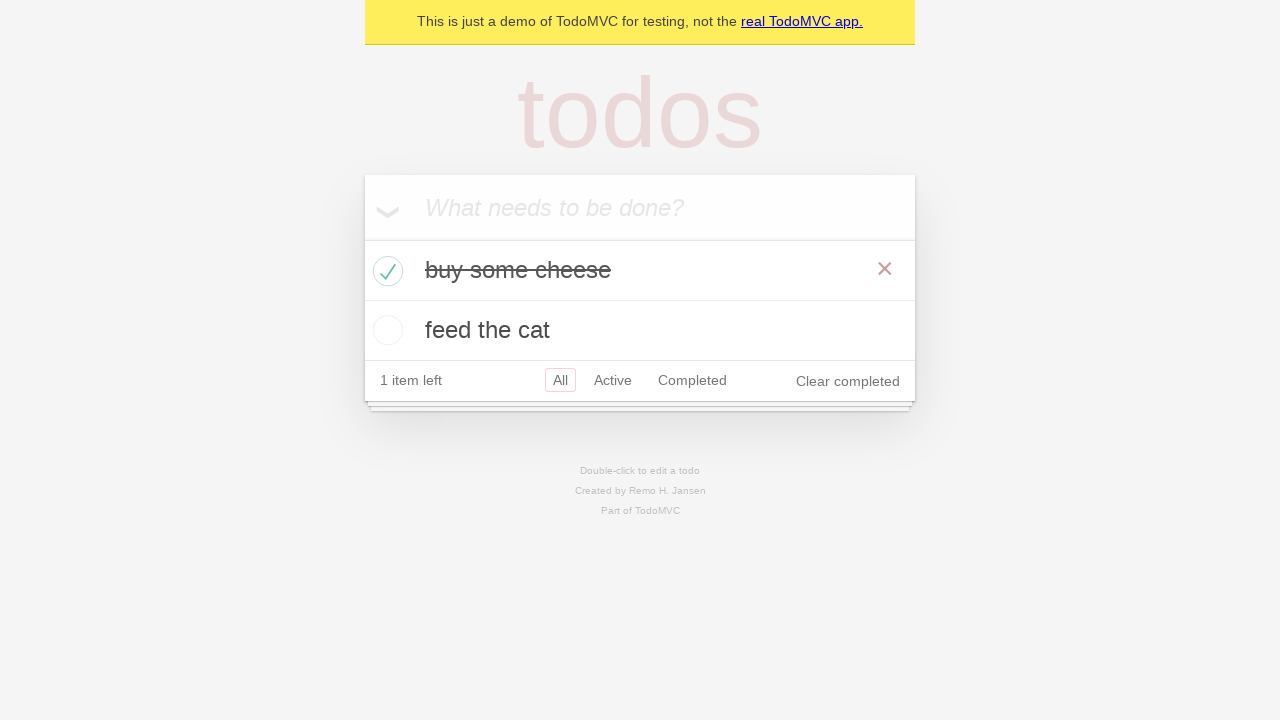

Marked second todo item as complete by checking its toggle button at (385, 330) on .todo-list li >> nth=1 >> .toggle
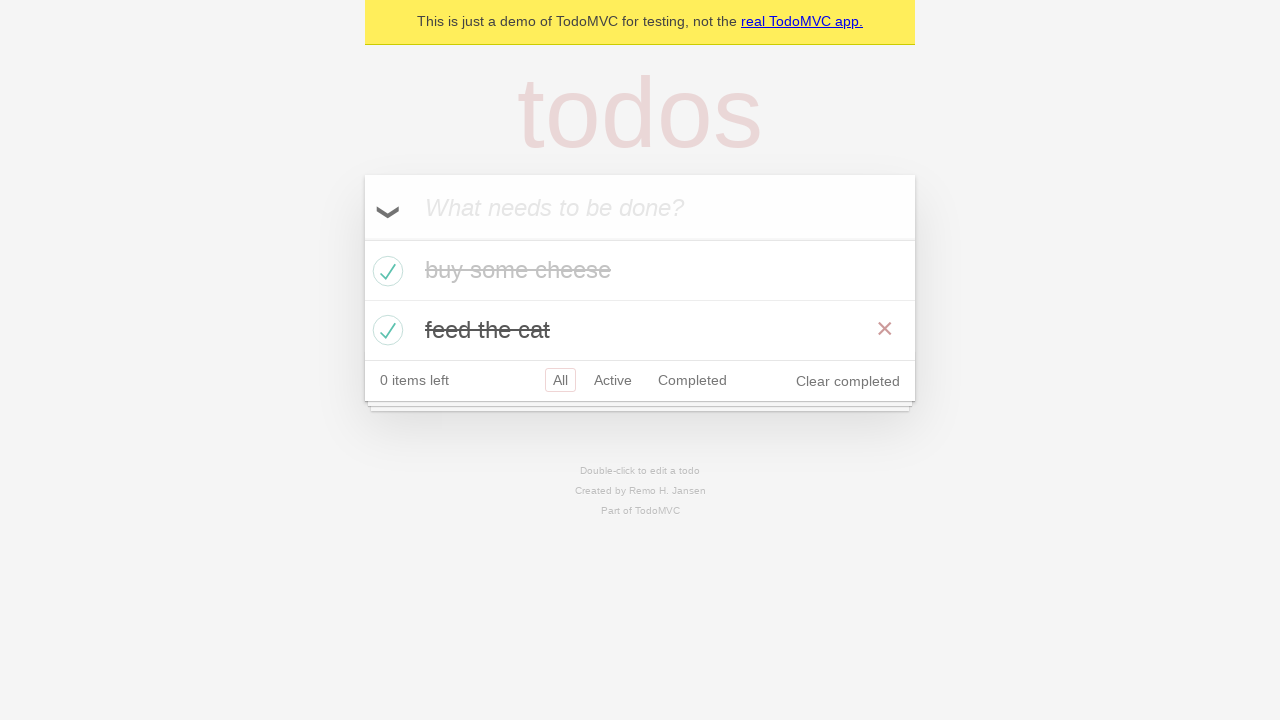

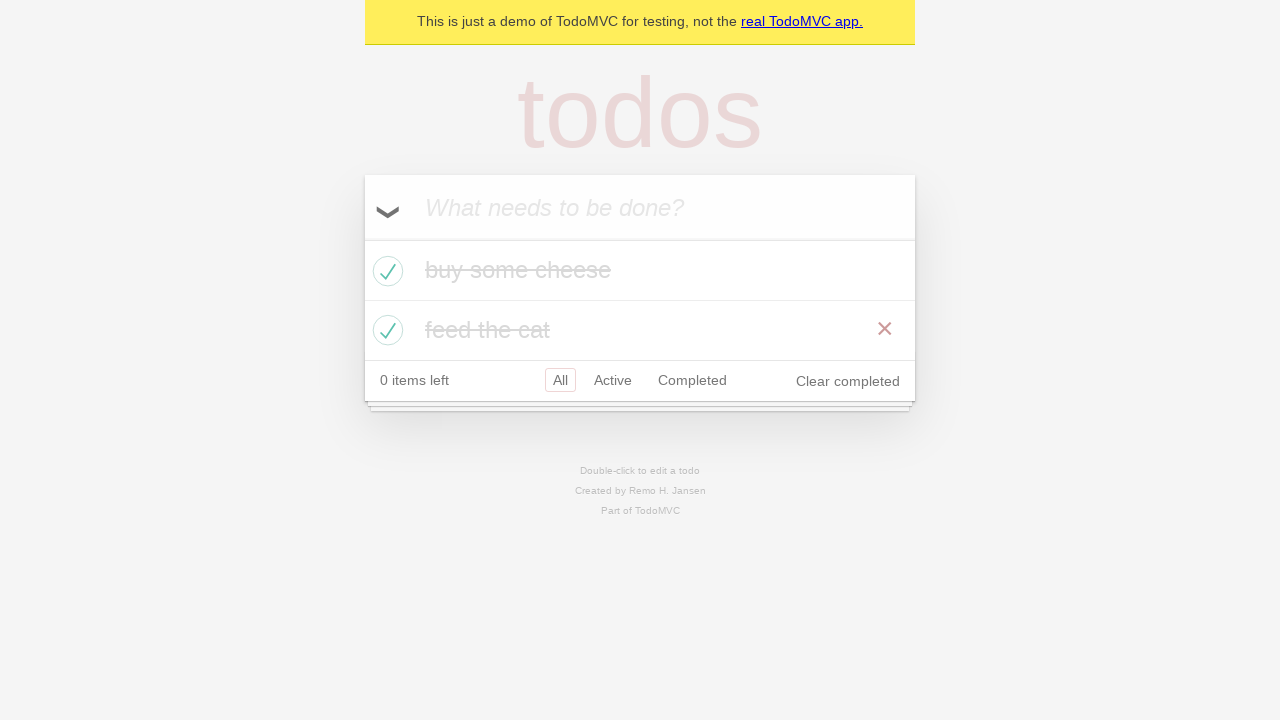